Tests the download functionality on DemoQA's upload-download page by scrolling to the download button and clicking it to initiate a file download.

Starting URL: https://demoqa.com/upload-download

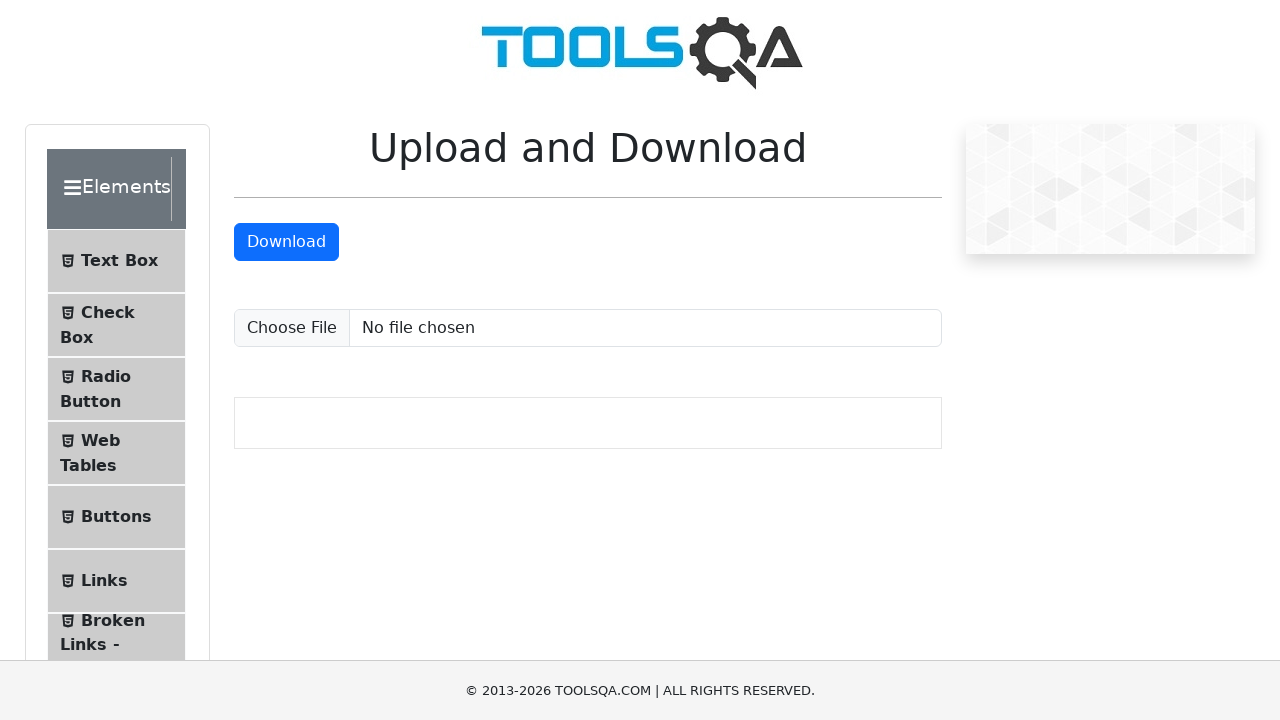

Located 'Upload and Download' section
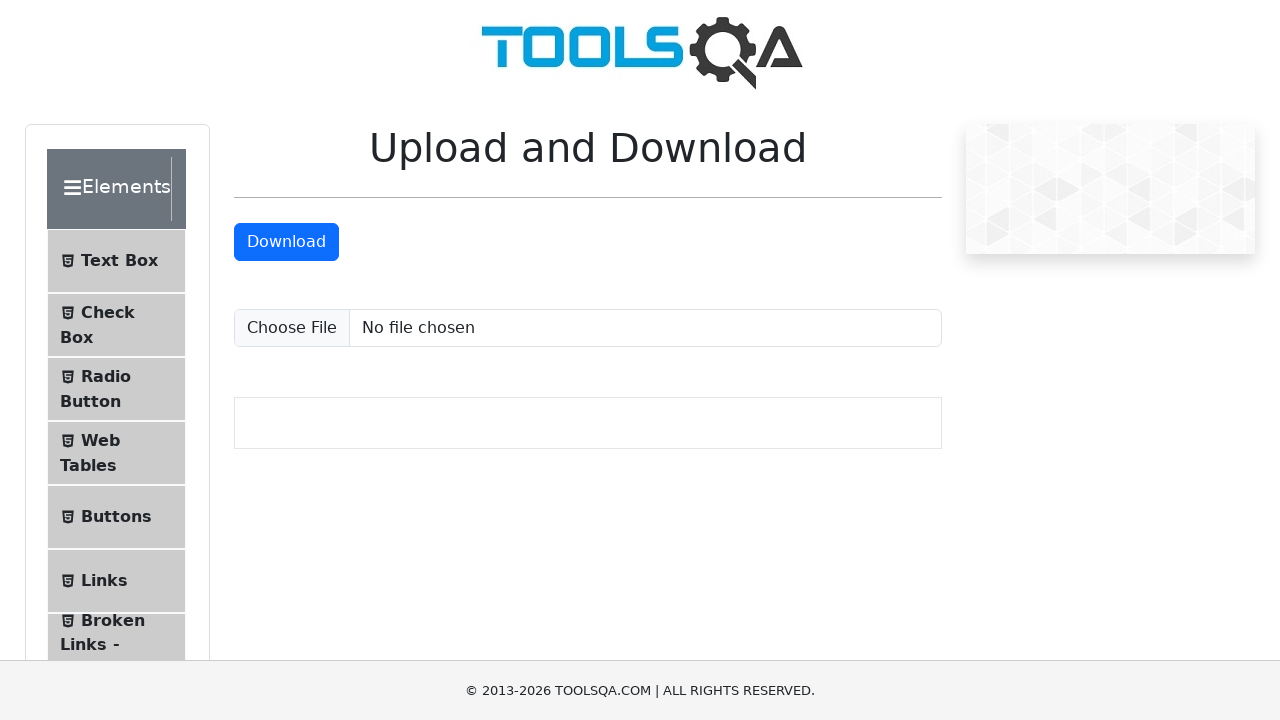

Scrolled to 'Upload and Download' section
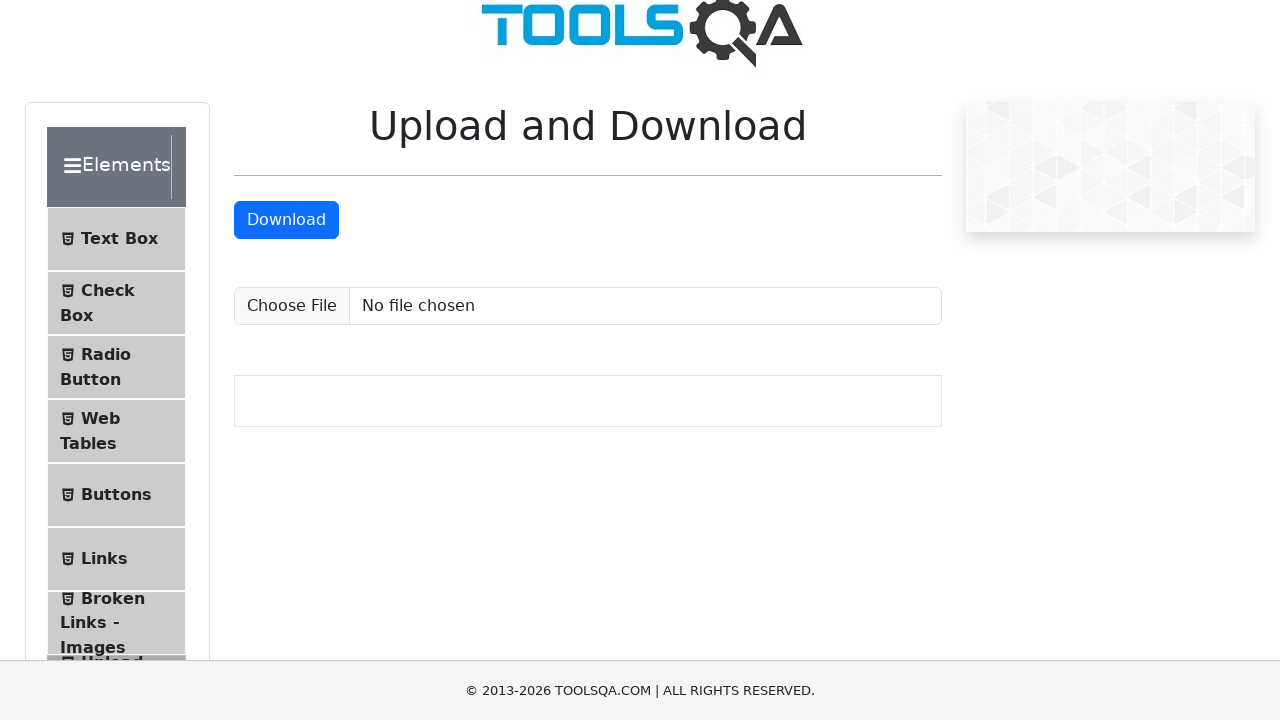

Clicked 'Upload and Download' section at (112, 335) on xpath=//span[text()='Upload and Download']
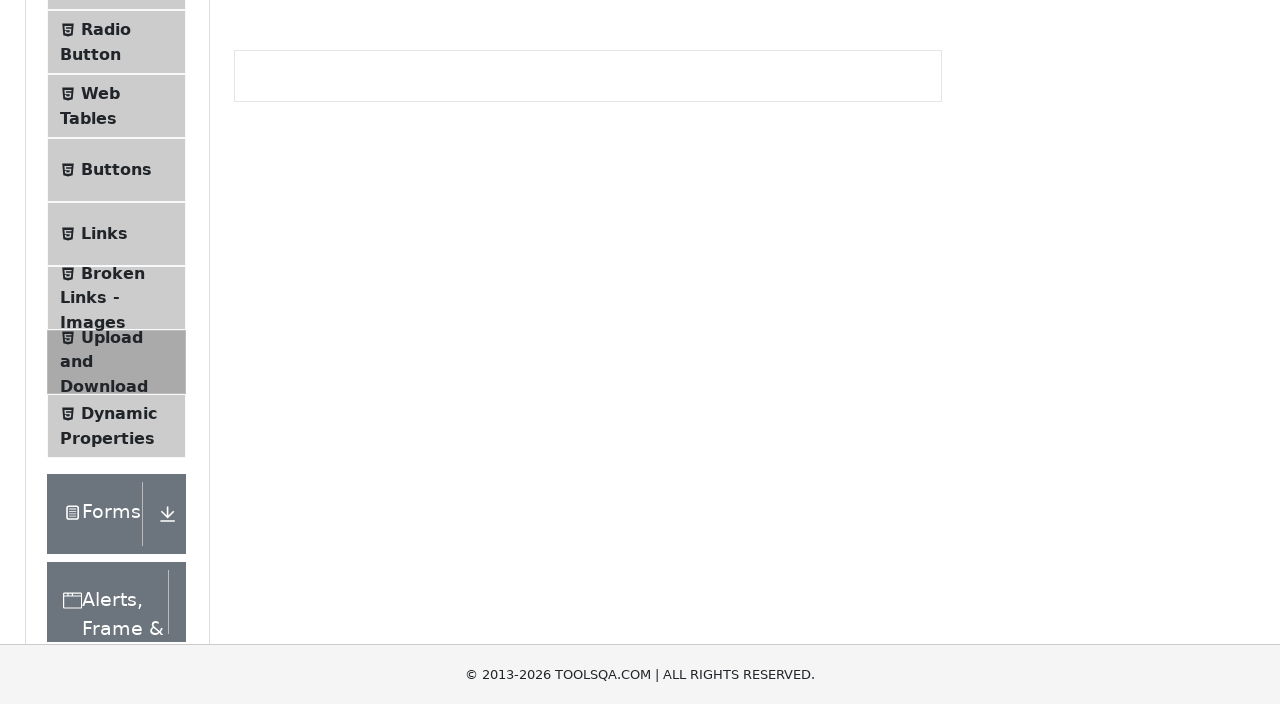

Located download button
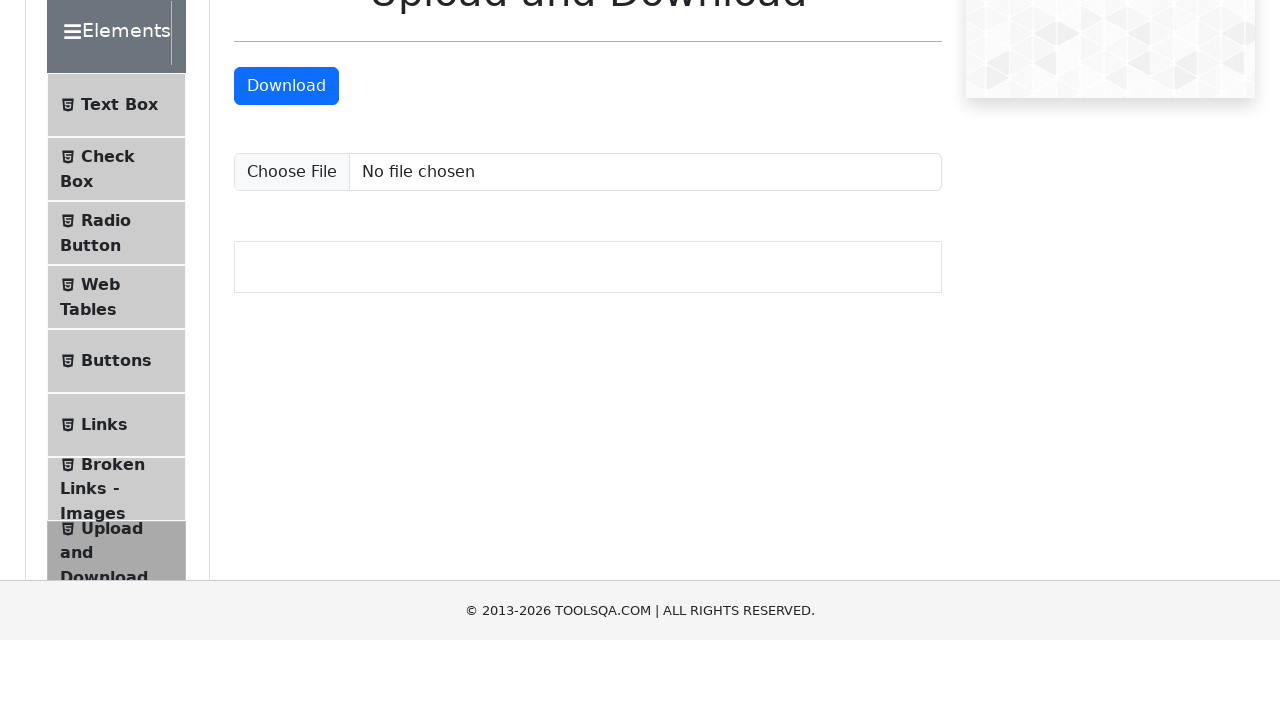

Scrolled to download button
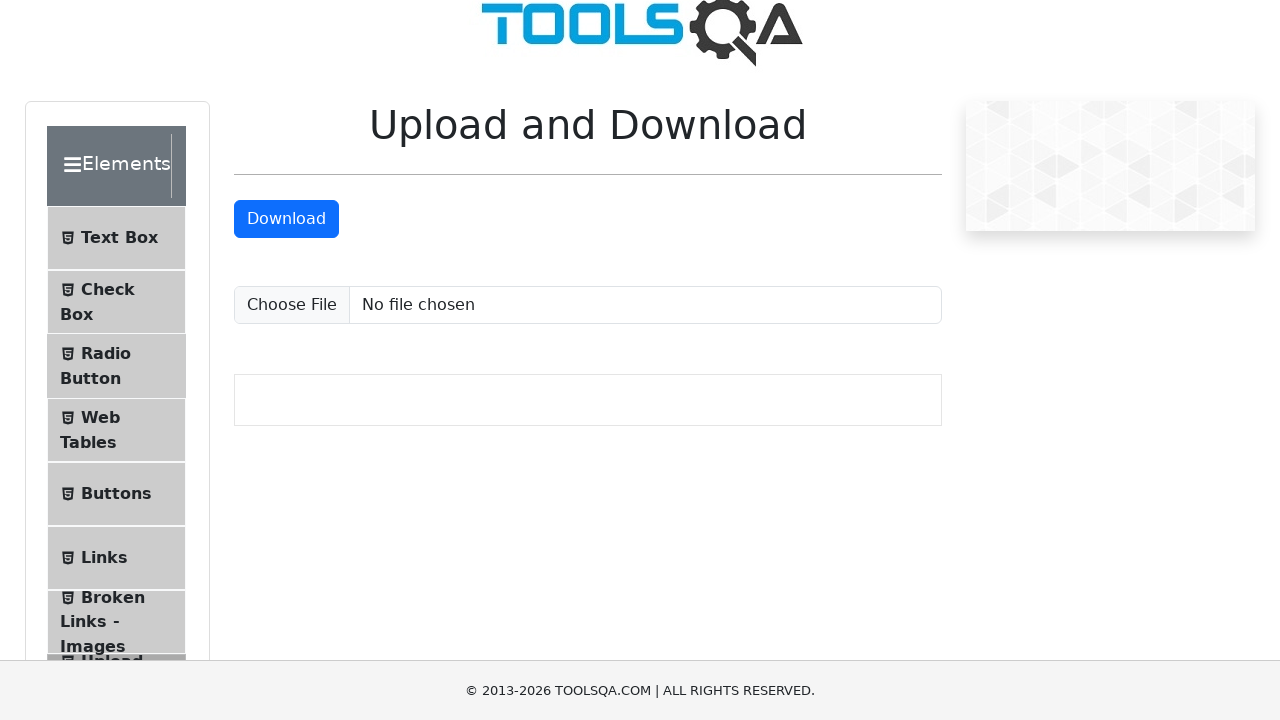

Clicked download button to initiate file download at (286, 219) on a#downloadButton
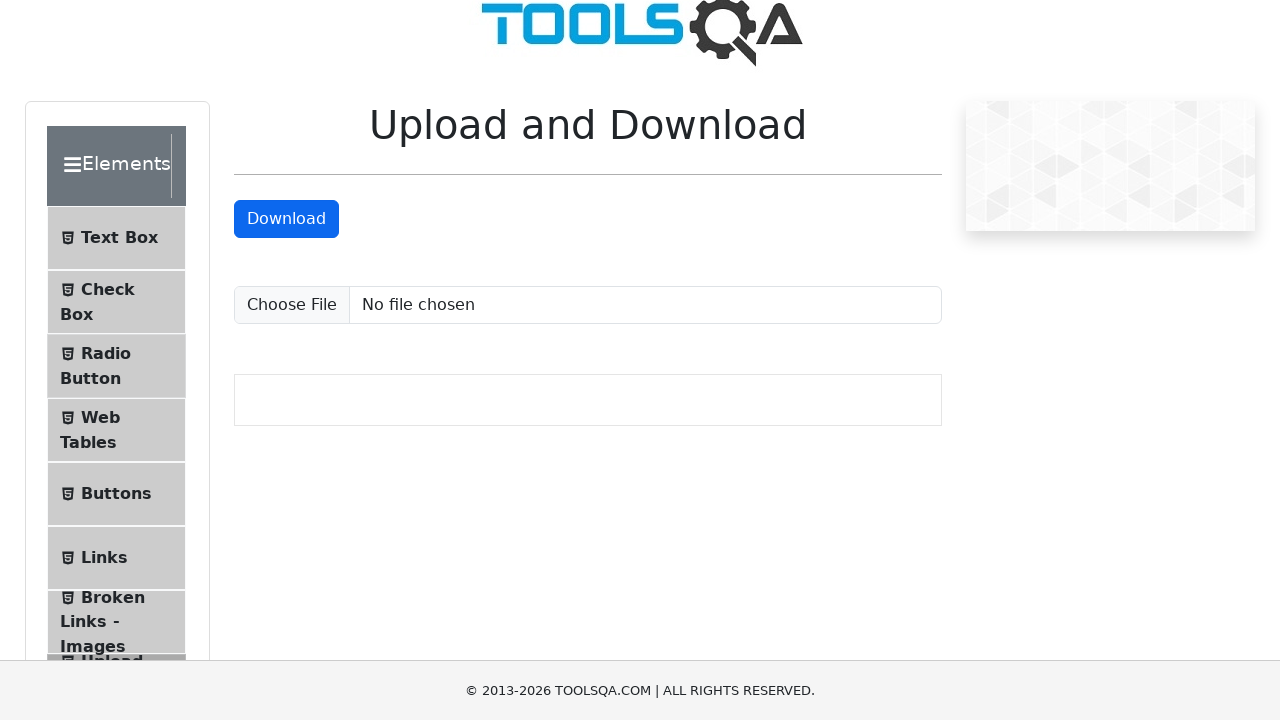

Waited for download to initiate
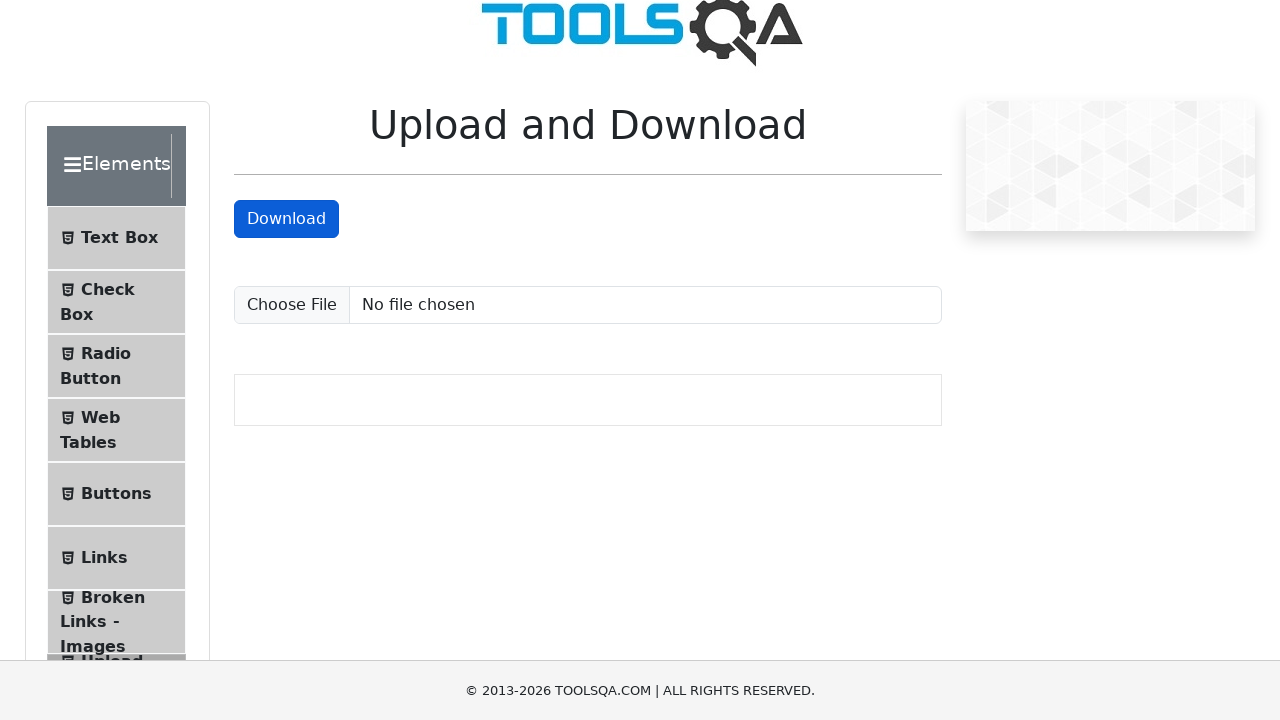

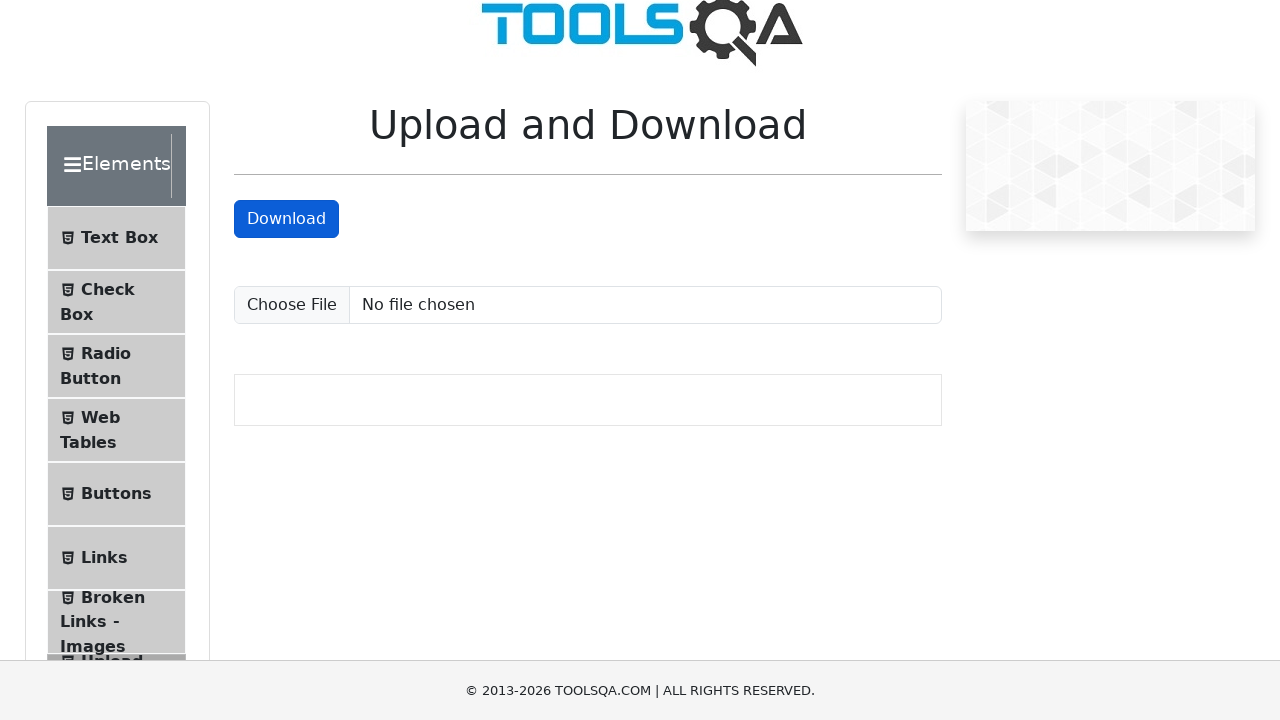